Tests a sample webpage automation form by filling text fields (username, password, comments) and selecting options from dropdown menus

Starting URL: https://www.softwaretestingmaterial.com/sample-webpage-to-automate/

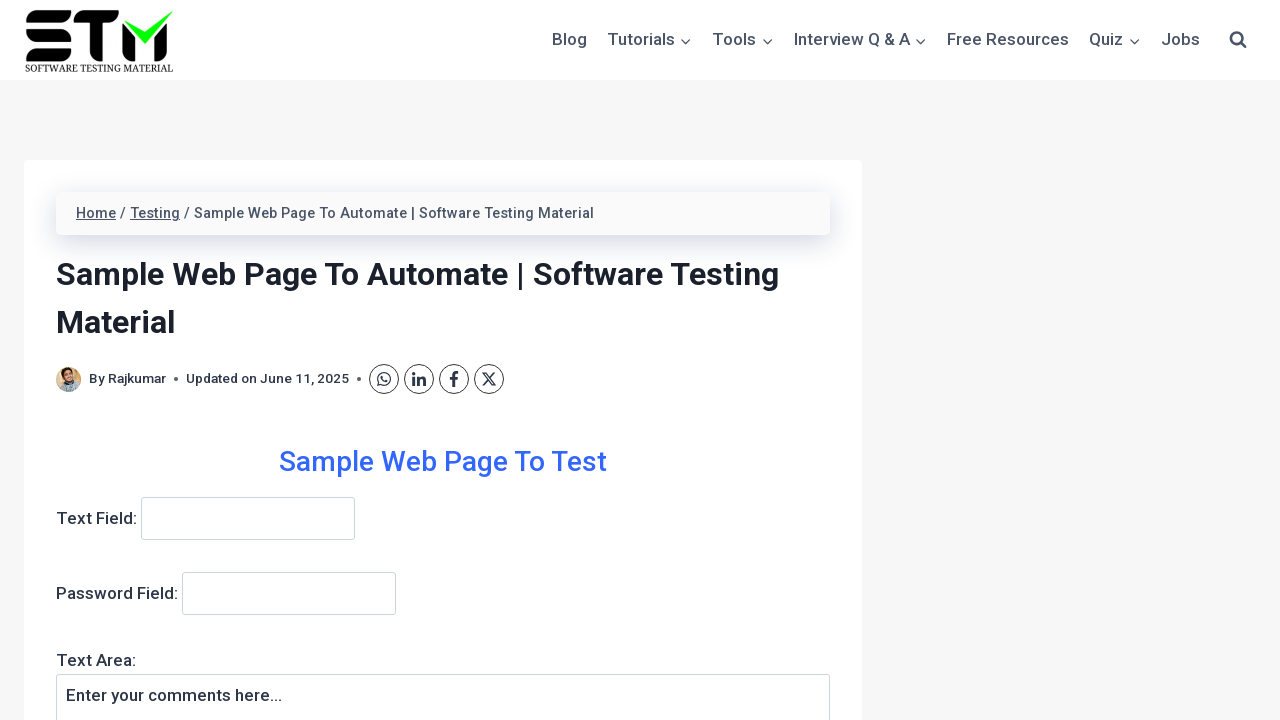

Username field became visible
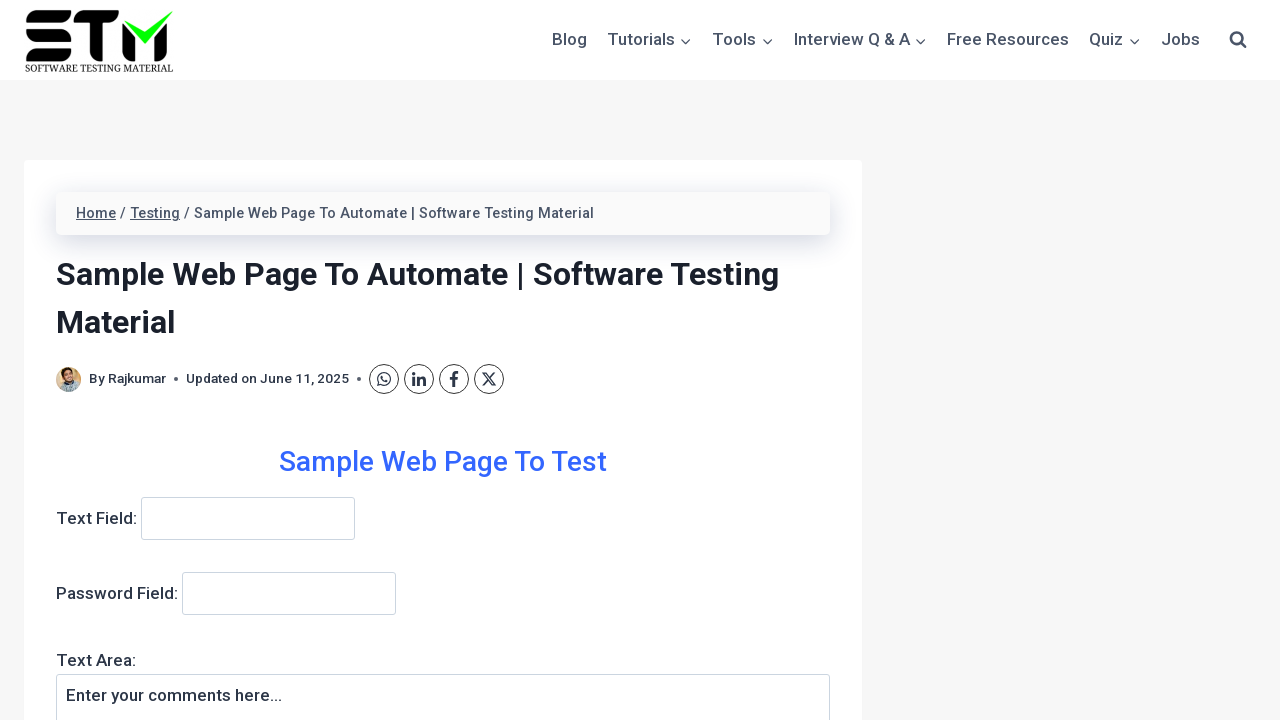

Filled username field with 'Arindam' on input[name='username']
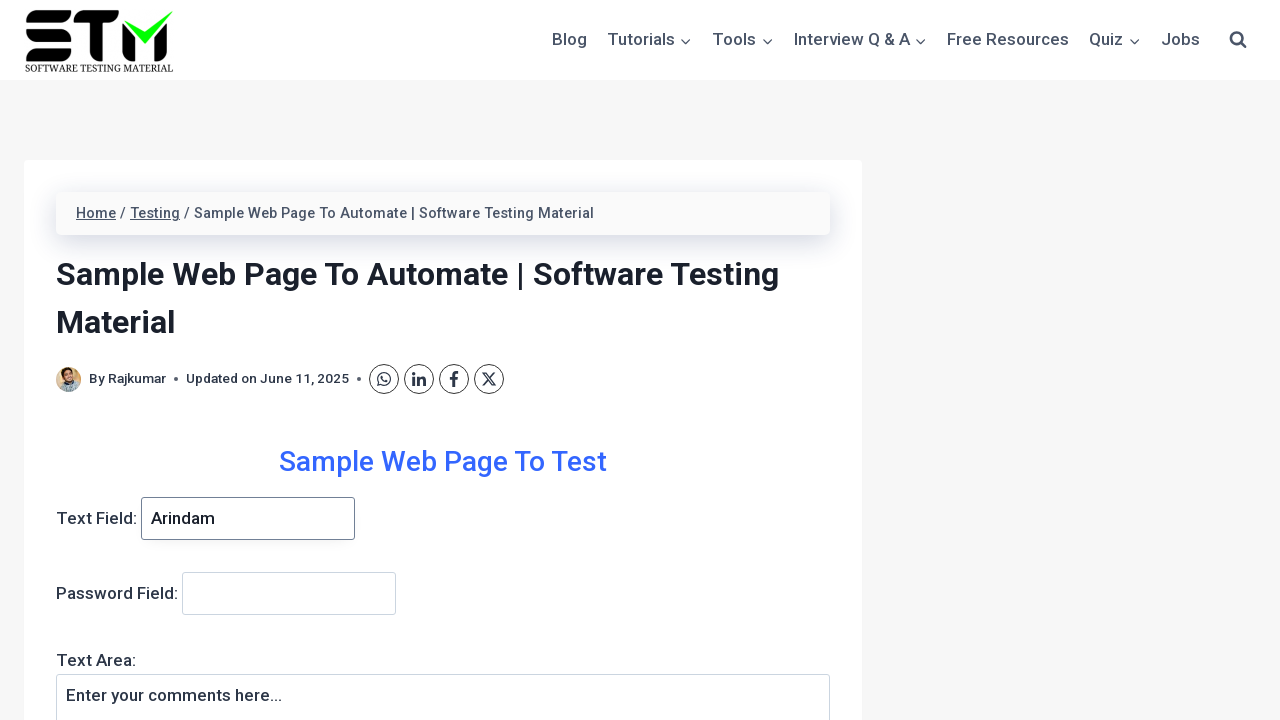

Filled password field with 'Arindam' on input[name='password']
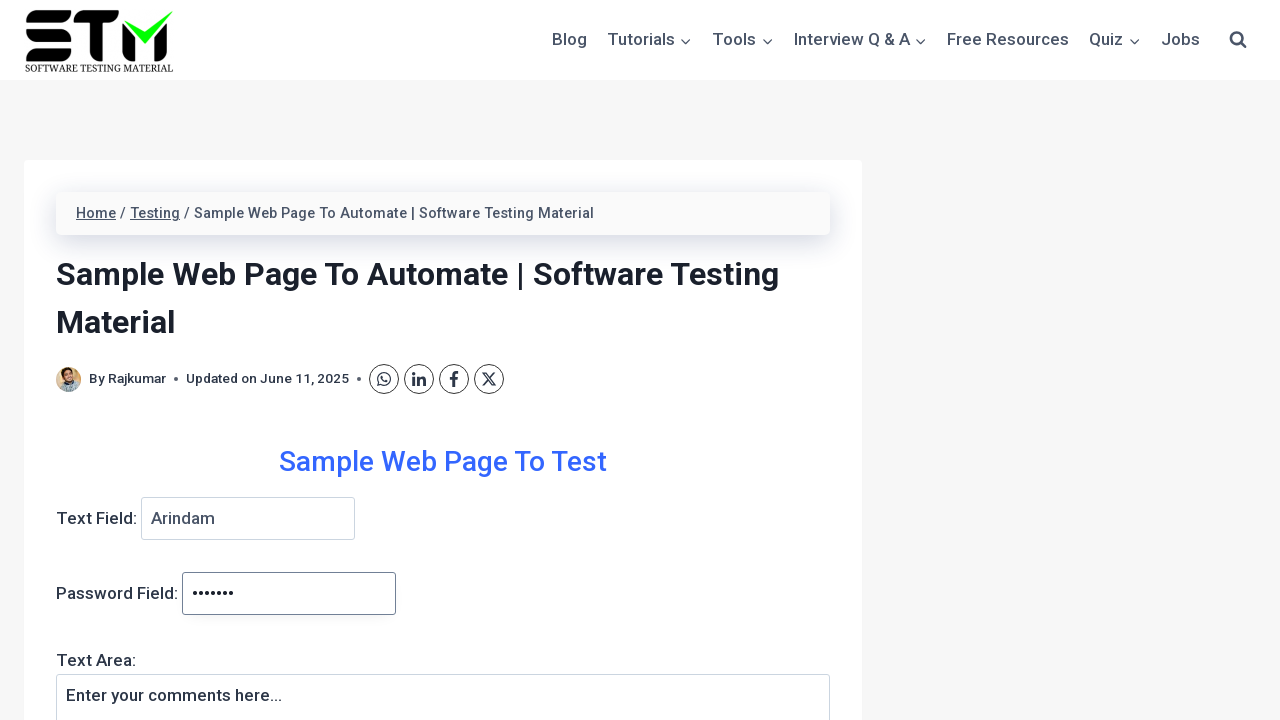

Filled comments field with 'Arindam' on textarea[name='comments']
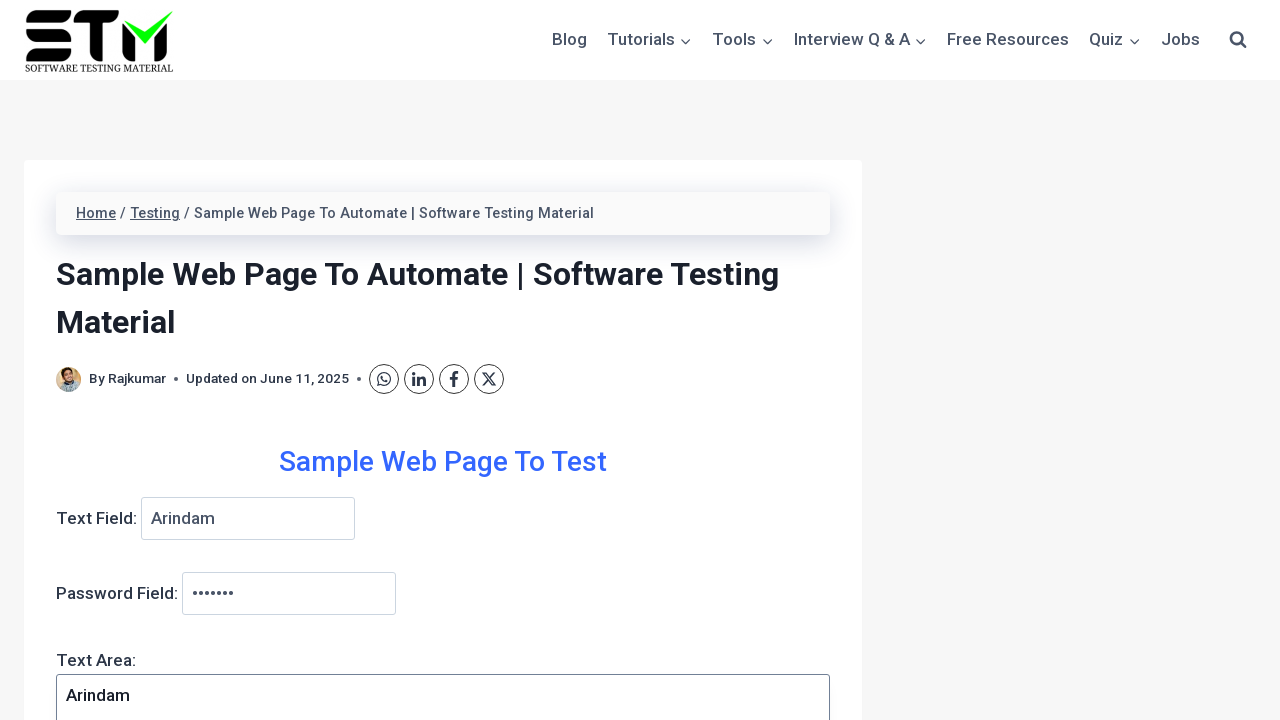

Selected 'Agile Methodology' from multiple select dropdown on select[name='multipleselect[]']
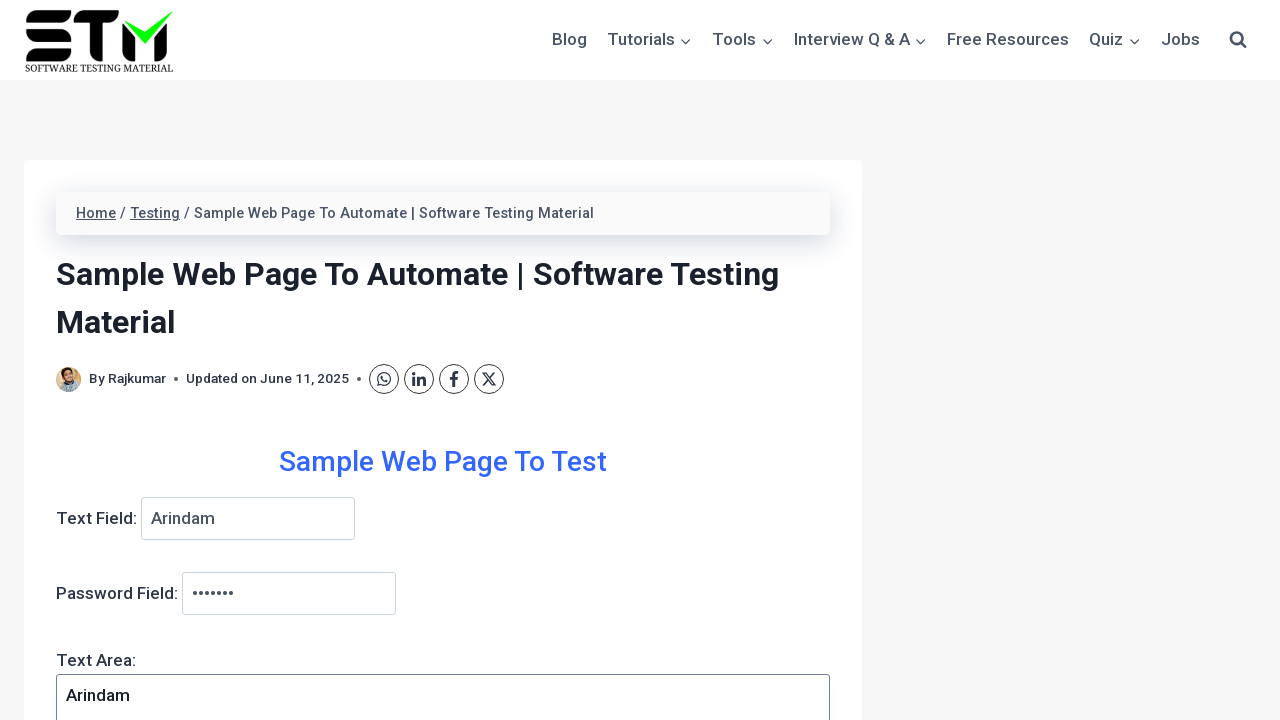

Selected 'Automation Testing' from single select dropdown on select[name='dropdown']
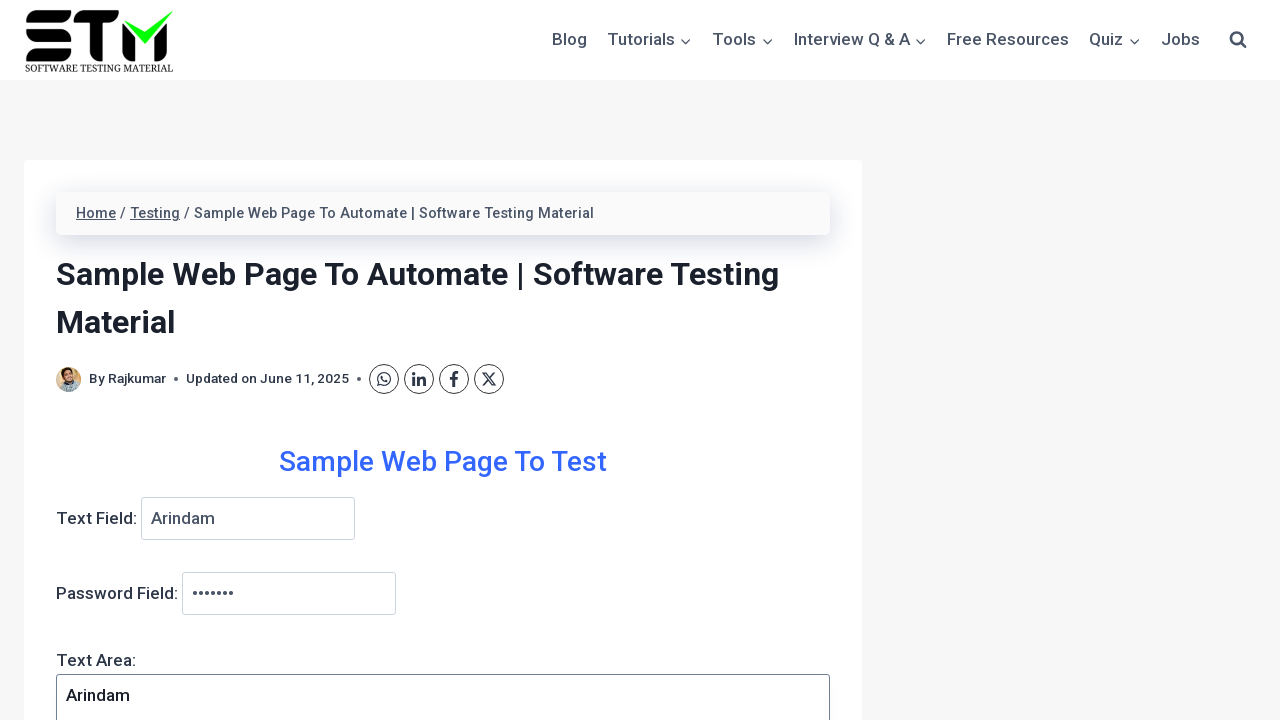

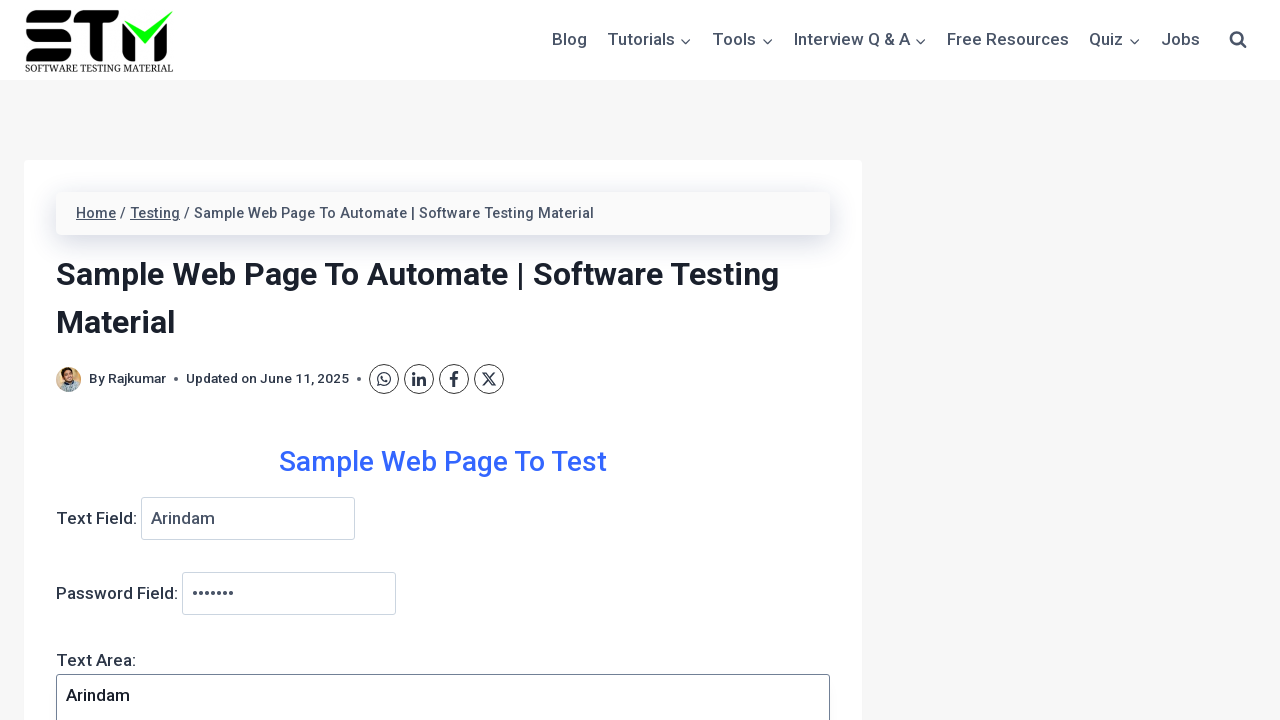